Tests that entered text is trimmed when saving edits

Starting URL: https://demo.playwright.dev/todomvc

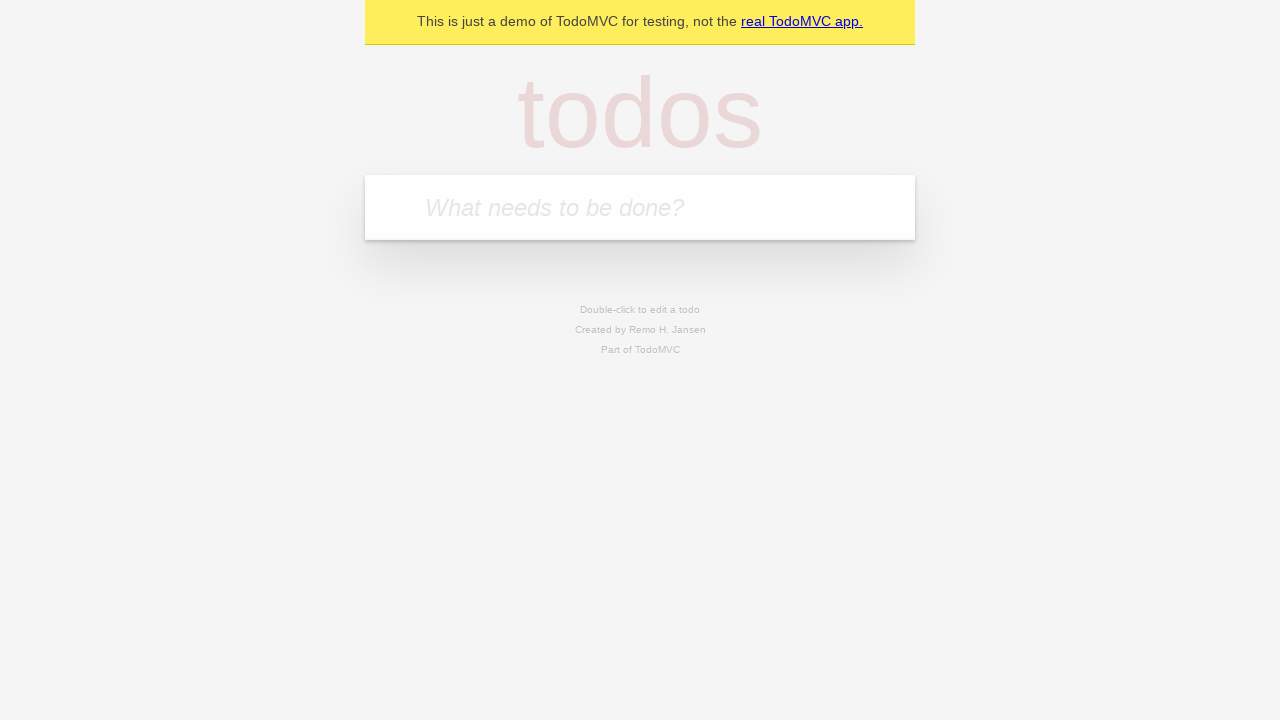

Filled todo input with 'buy some cheese' on internal:attr=[placeholder="What needs to be done?"i]
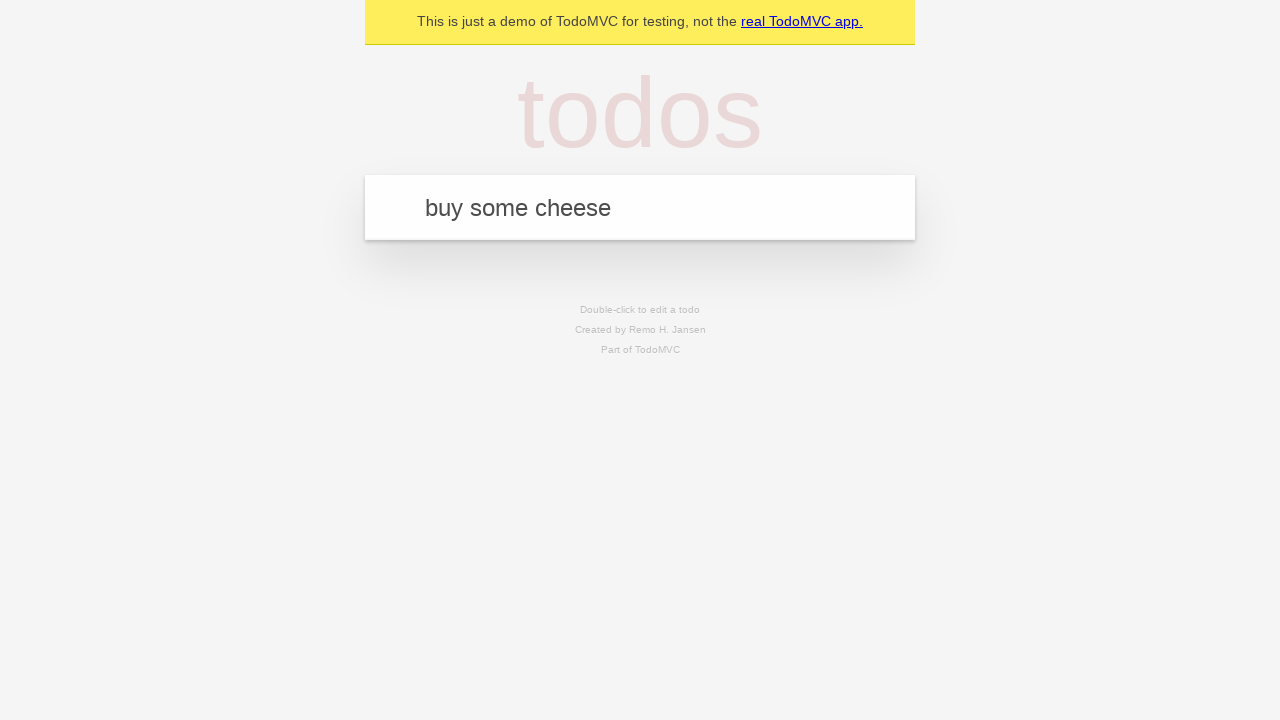

Pressed Enter to create first todo on internal:attr=[placeholder="What needs to be done?"i]
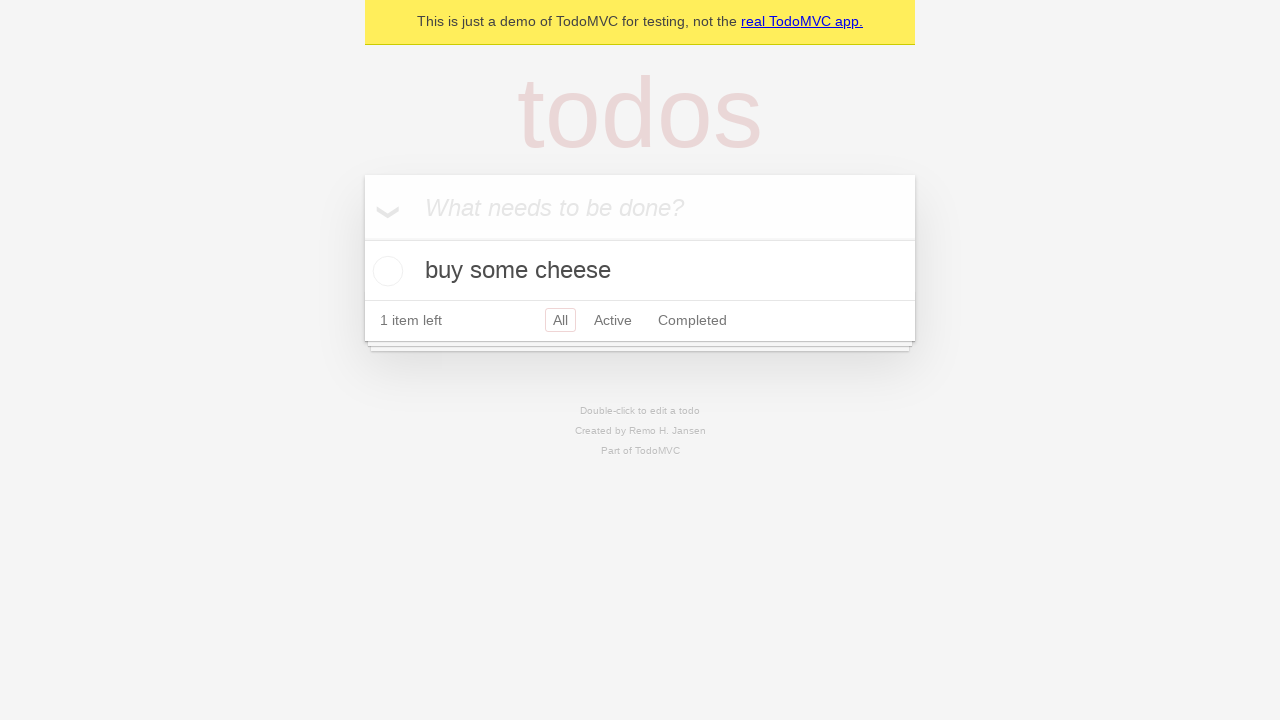

Filled todo input with 'feed the cat' on internal:attr=[placeholder="What needs to be done?"i]
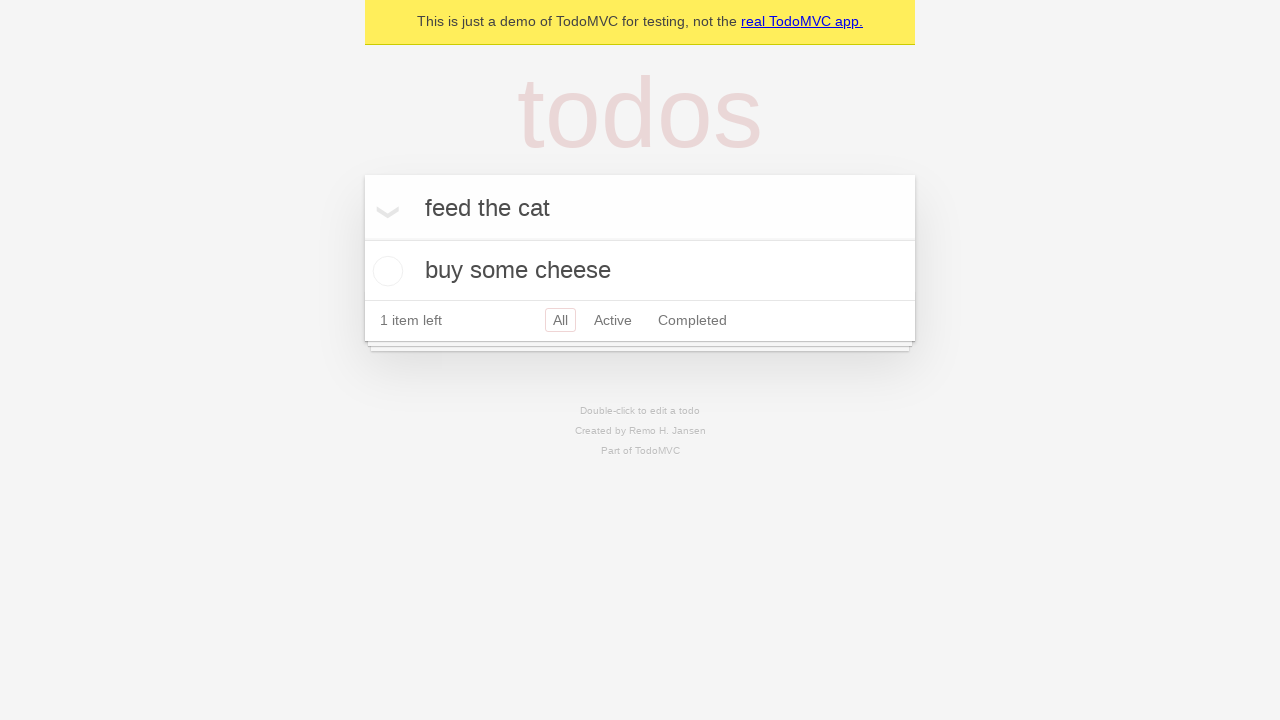

Pressed Enter to create second todo on internal:attr=[placeholder="What needs to be done?"i]
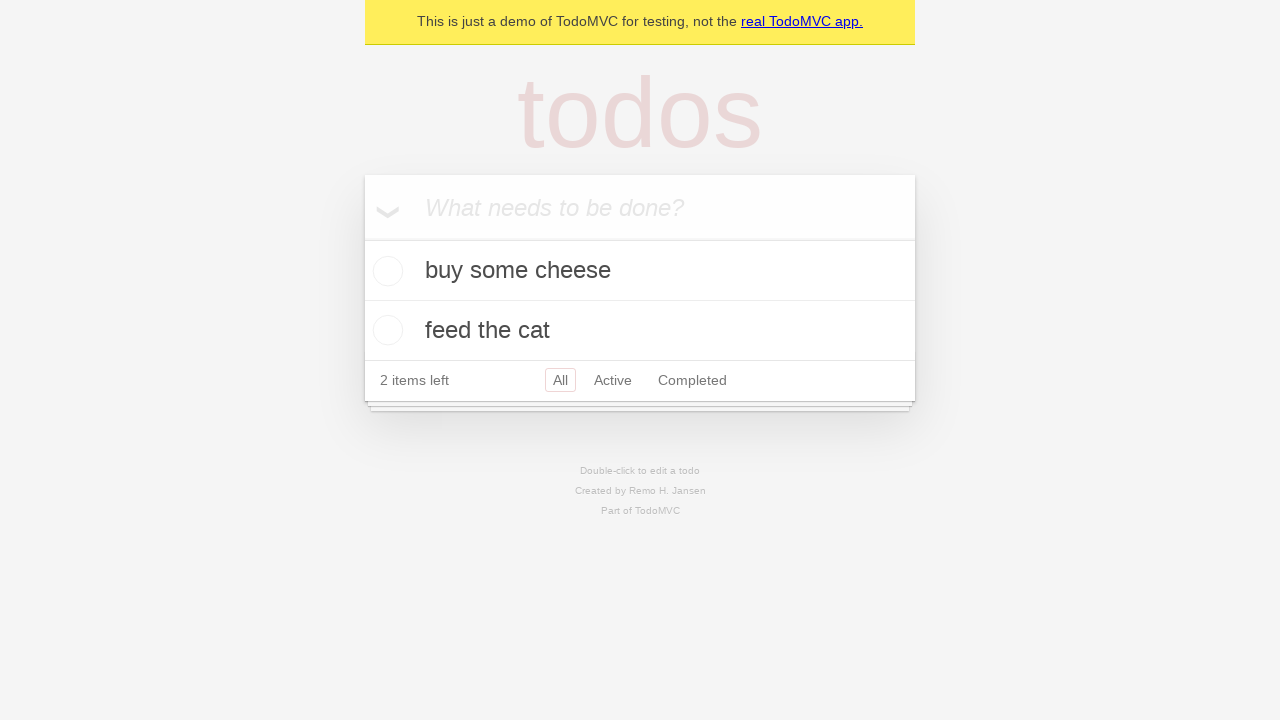

Filled todo input with 'book a doctors appointment' on internal:attr=[placeholder="What needs to be done?"i]
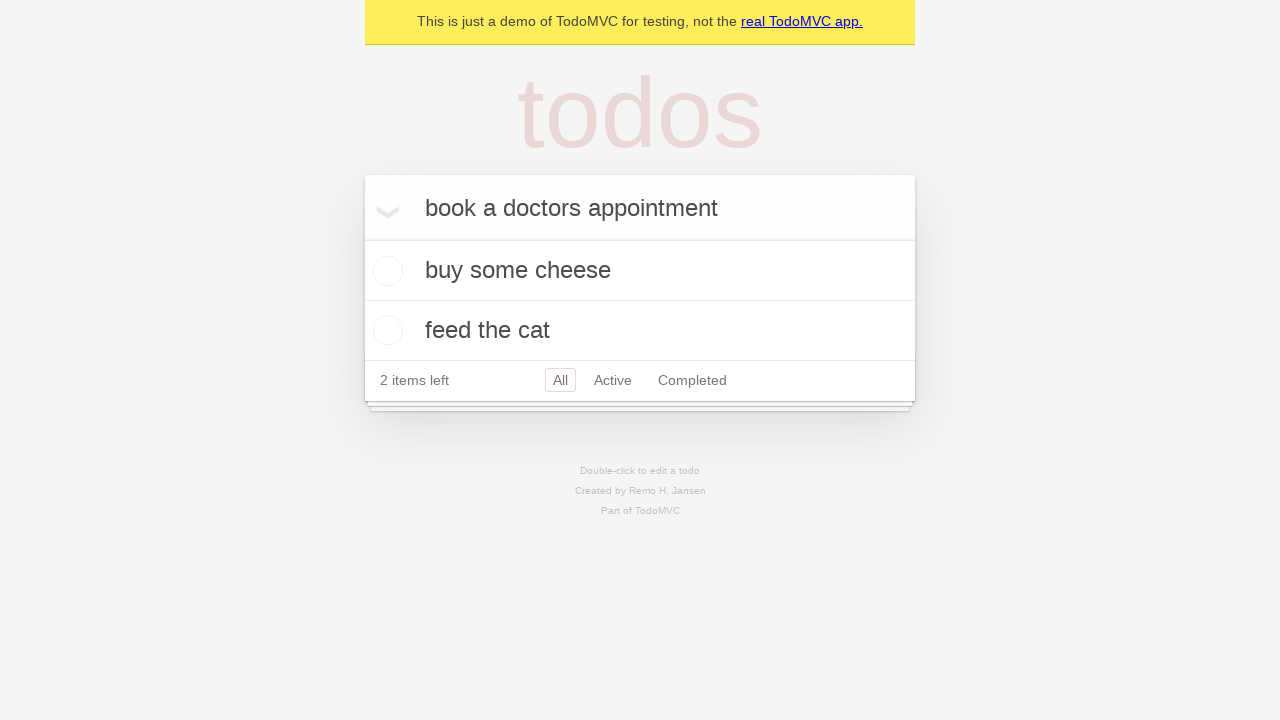

Pressed Enter to create third todo on internal:attr=[placeholder="What needs to be done?"i]
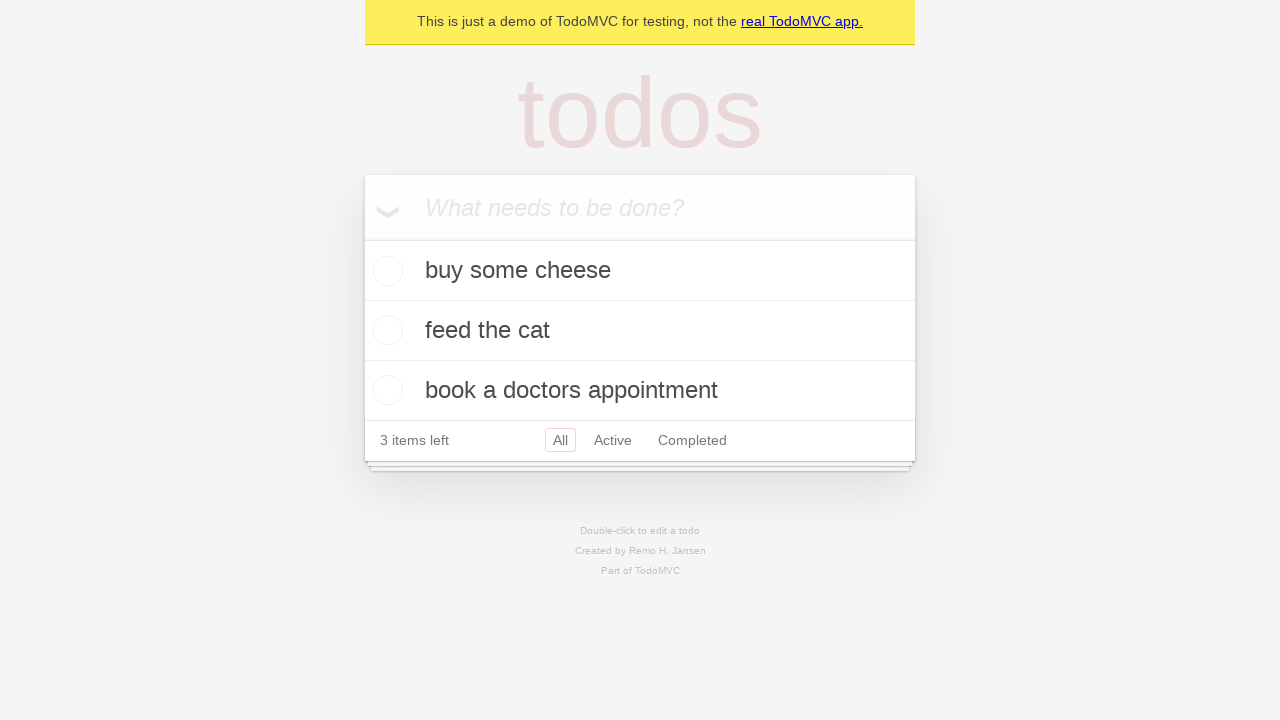

Double-clicked second todo to enter edit mode at (640, 331) on internal:testid=[data-testid="todo-item"s] >> nth=1
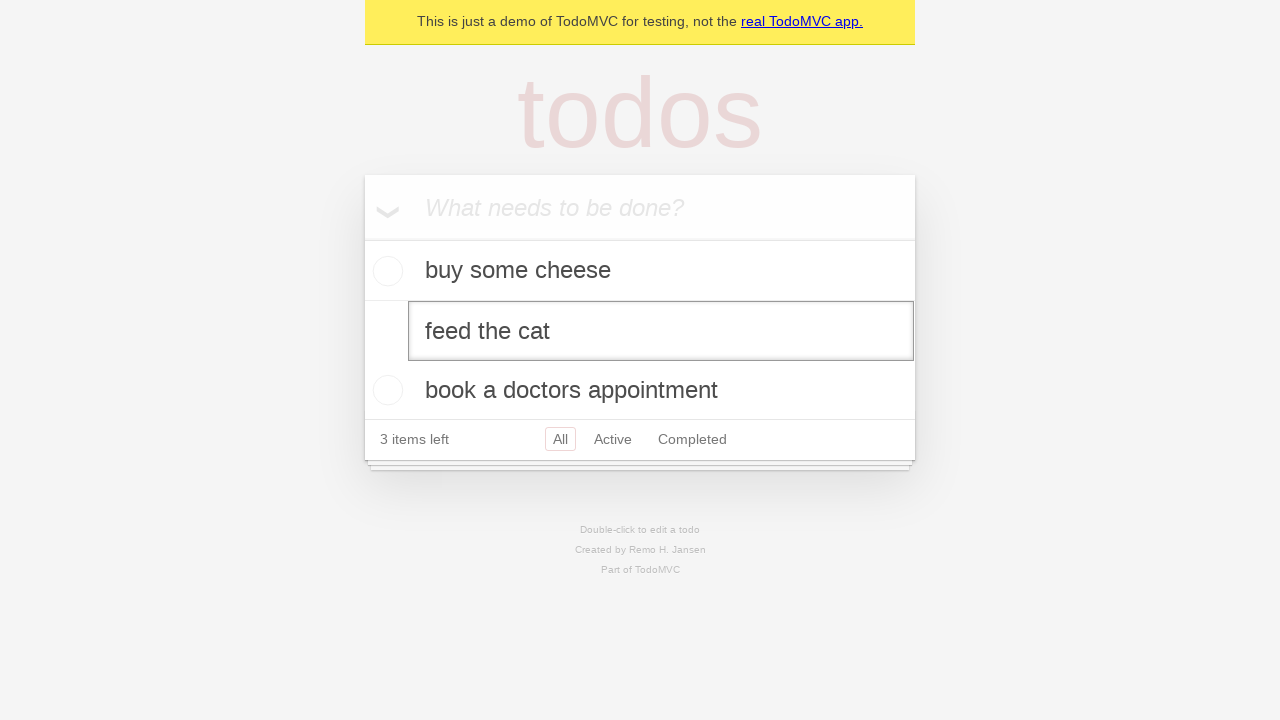

Filled edit textbox with whitespace-padded text '    buy some sausages    ' on internal:testid=[data-testid="todo-item"s] >> nth=1 >> internal:role=textbox[nam
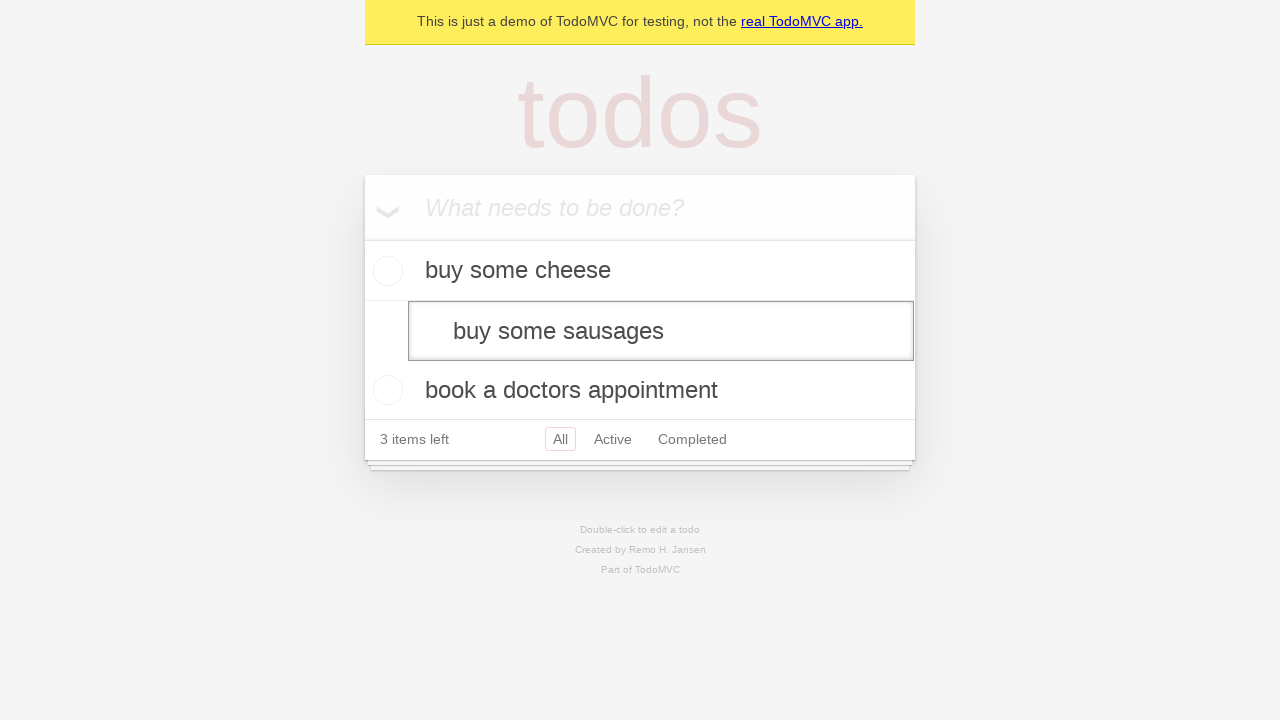

Pressed Enter to save edit - text should be trimmed to 'buy some sausages' on internal:testid=[data-testid="todo-item"s] >> nth=1 >> internal:role=textbox[nam
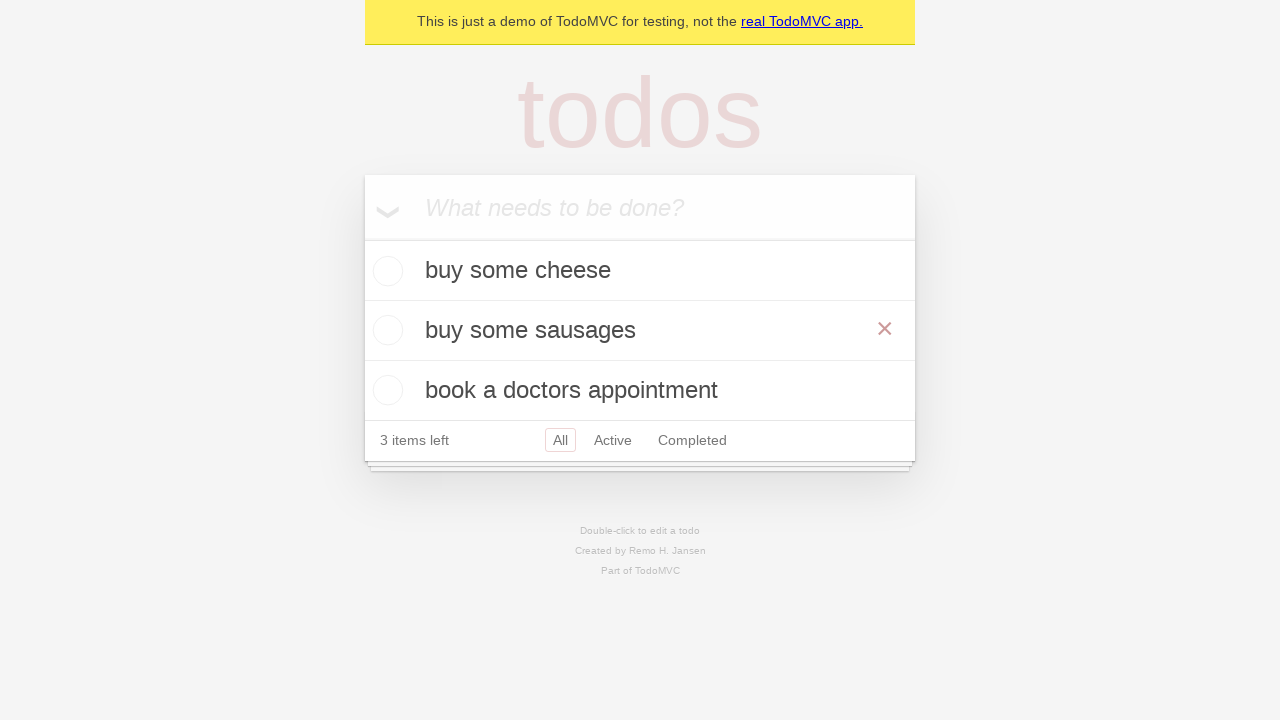

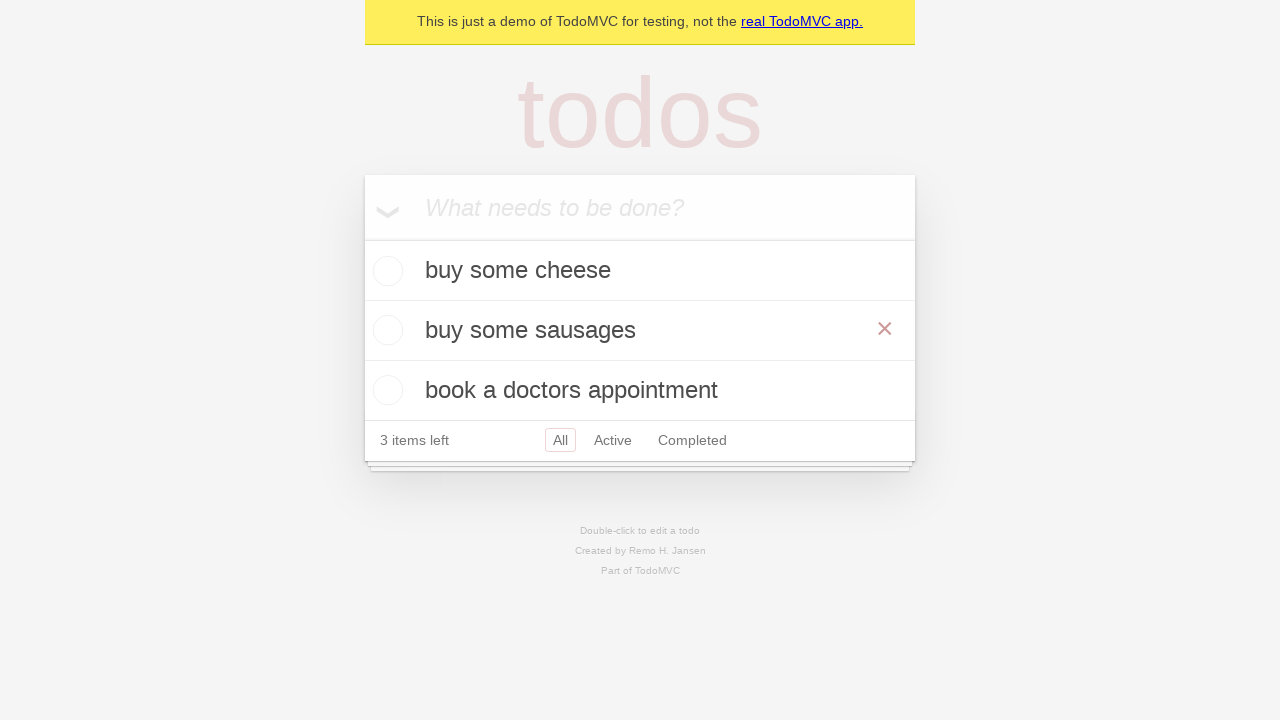